Tests horizontal scrolling functionality by navigating to a dashboard page and scrolling left by 500 pixels using JavaScript execution.

Starting URL: https://dashboards.handmadeinteractive.com/jasonlove/

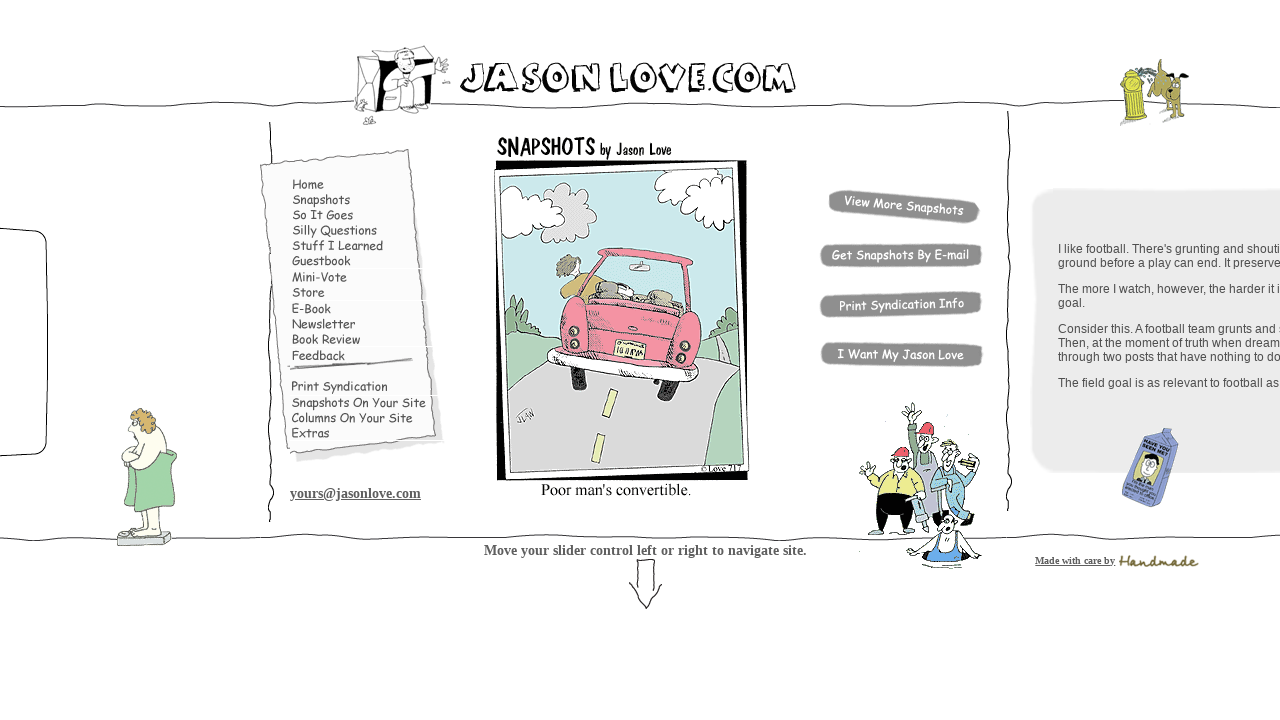

Waited for dashboard page to load (networkidle)
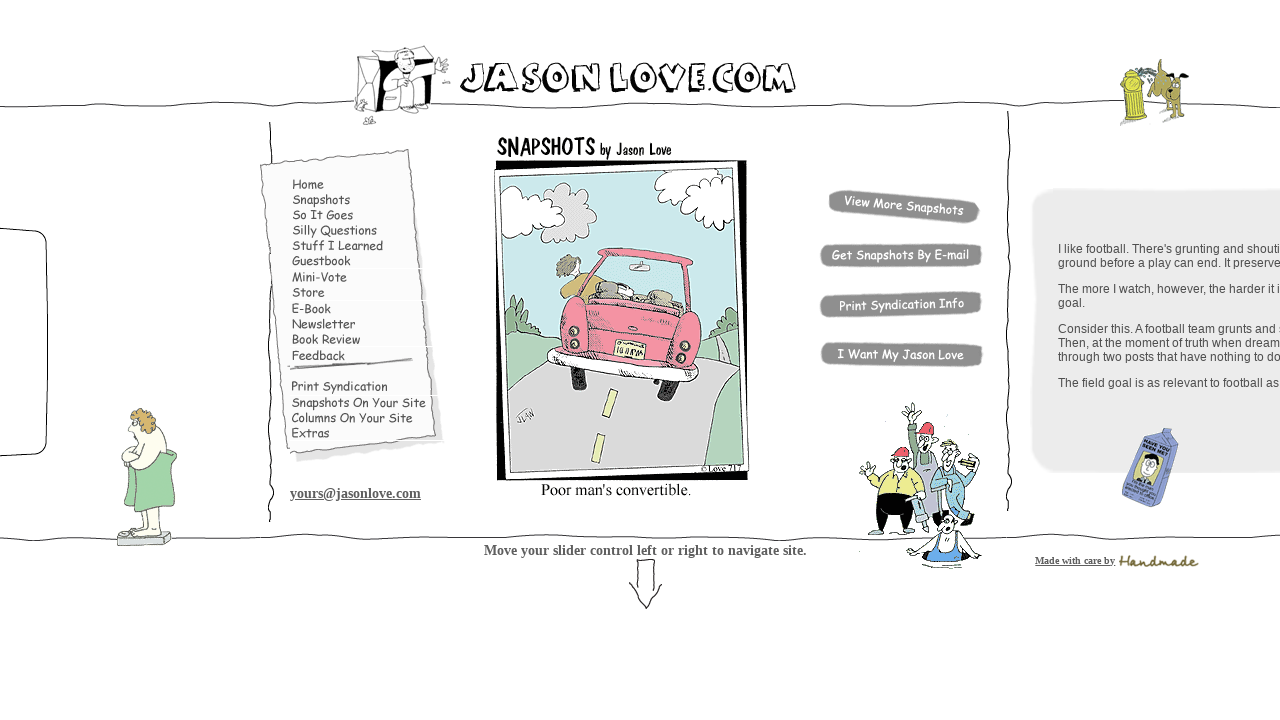

Scrolled left by 500 pixels using JavaScript
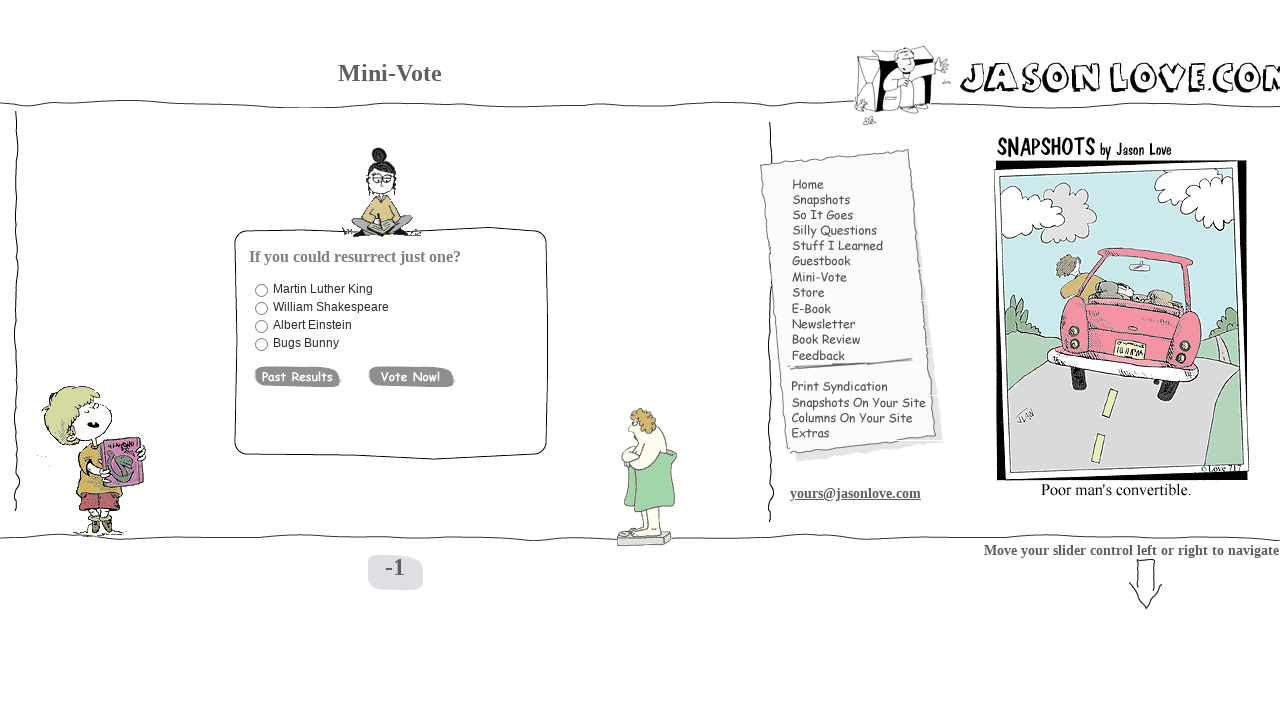

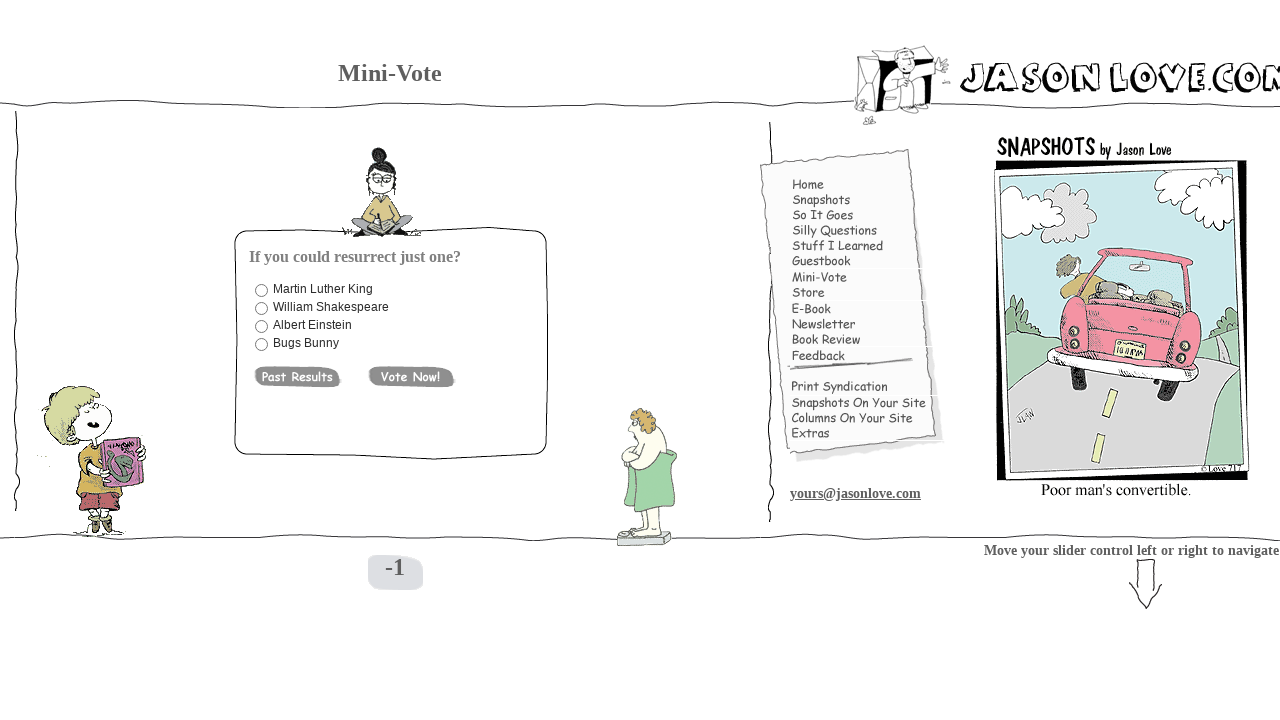